Tests handling of JavaScript alert dialogs by clicking a button to trigger an alert, accepting it, then reading a value from the page, calculating a result, entering it into an input field, and submitting.

Starting URL: http://suninjuly.github.io/alert_accept.html

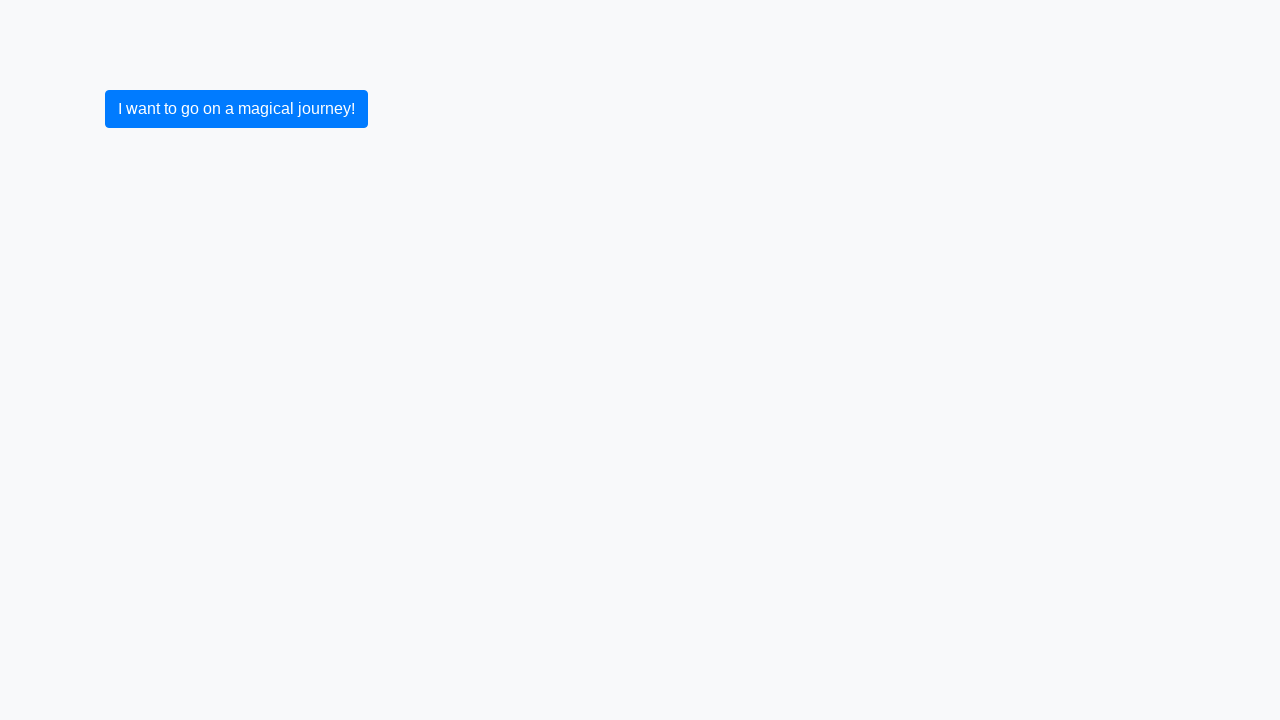

Set up dialog handler to accept alerts
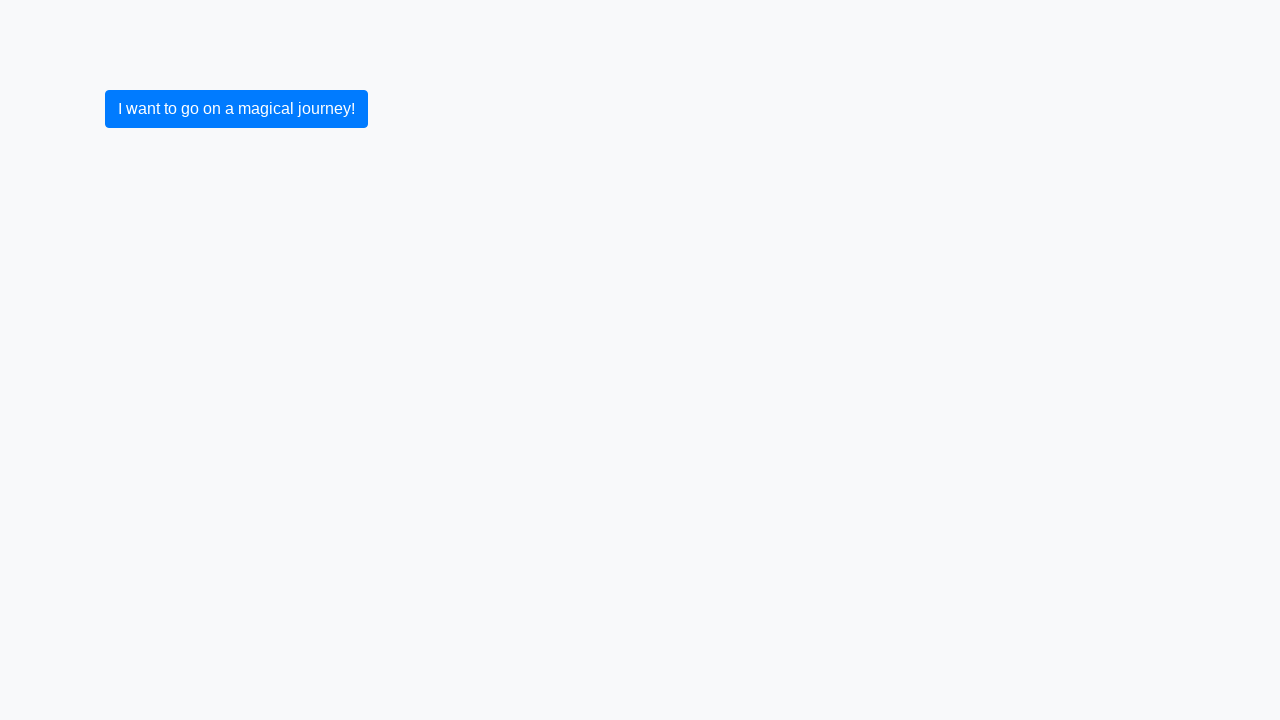

Clicked button to trigger alert at (236, 109) on xpath=//button
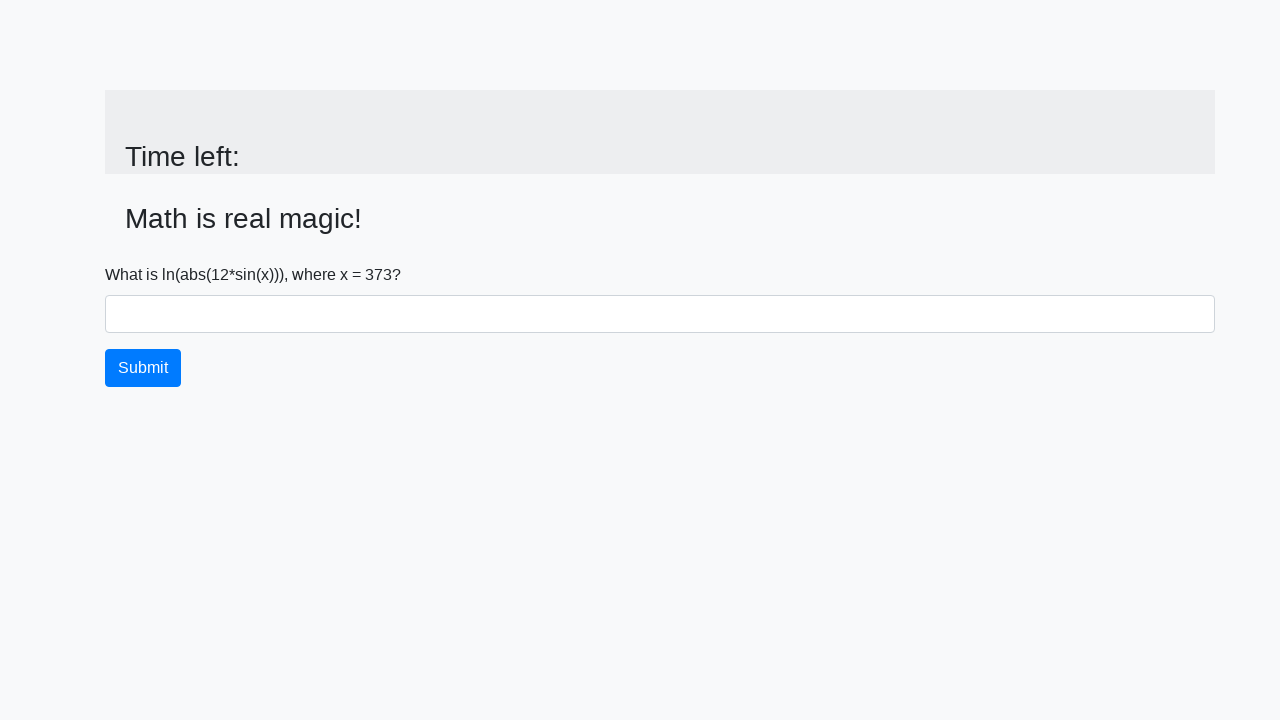

Alert accepted and page updated
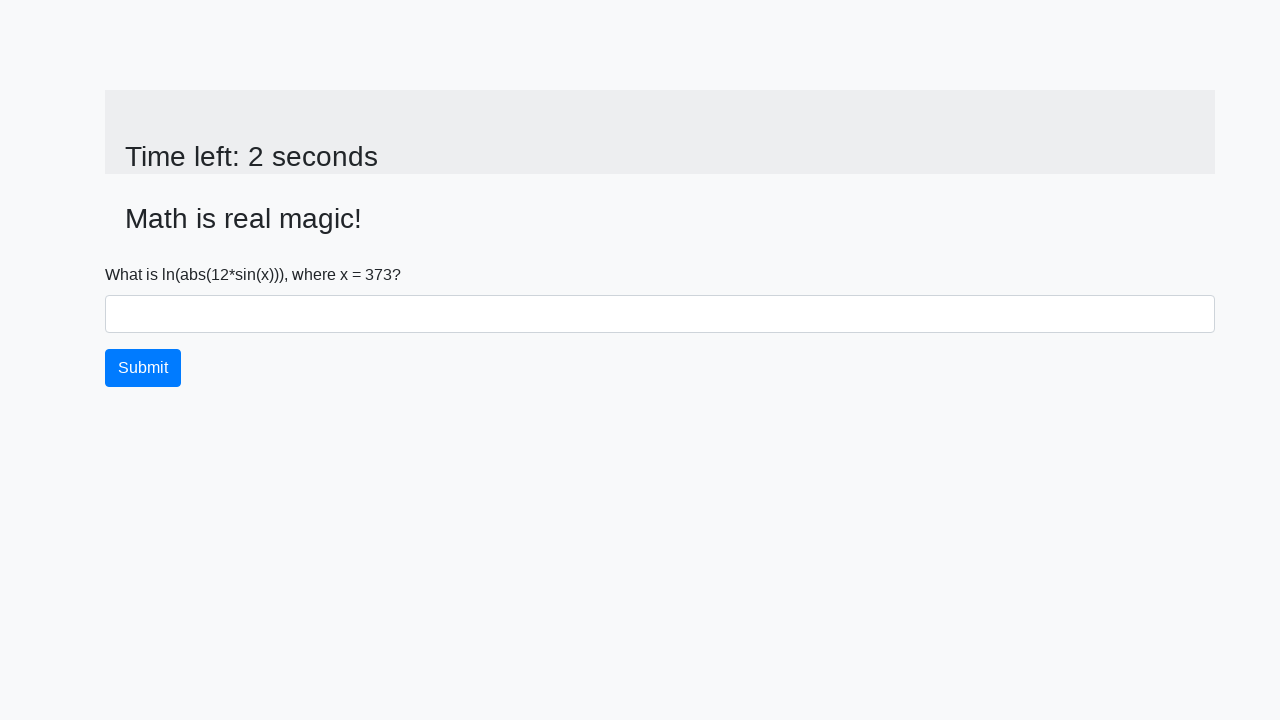

Retrieved x value from page: 373
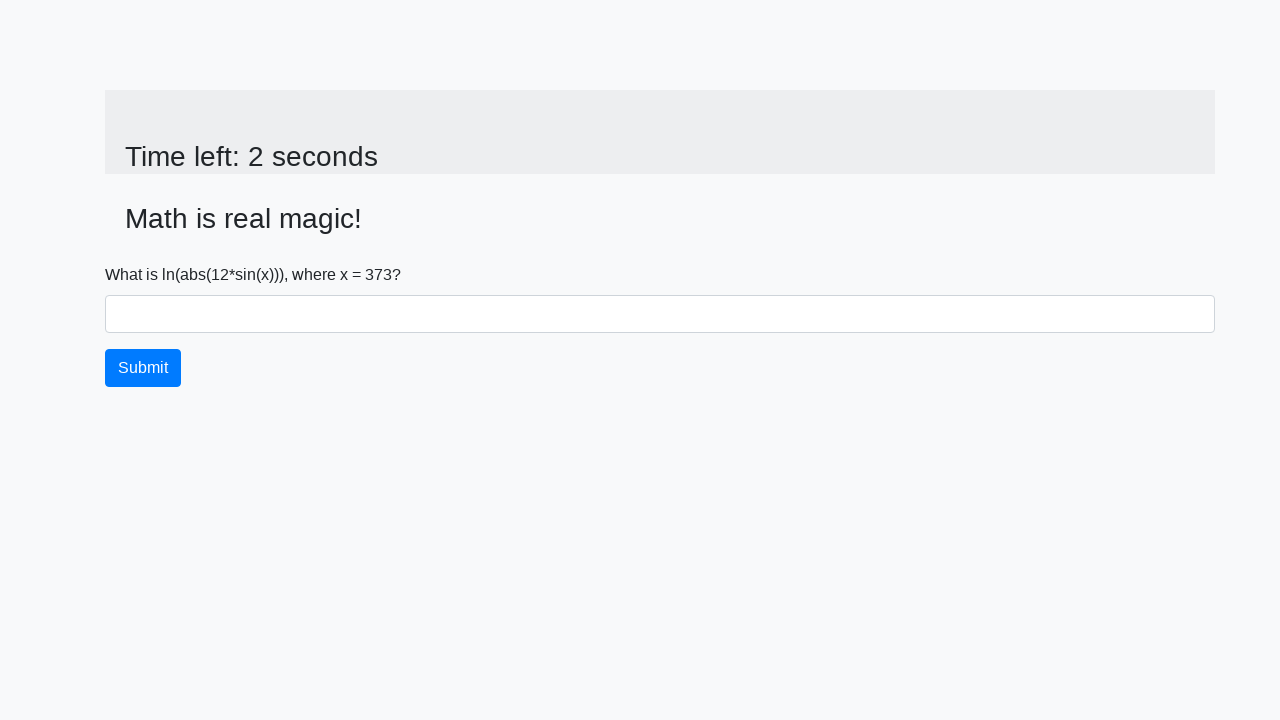

Calculated answer y: 2.198513535086867
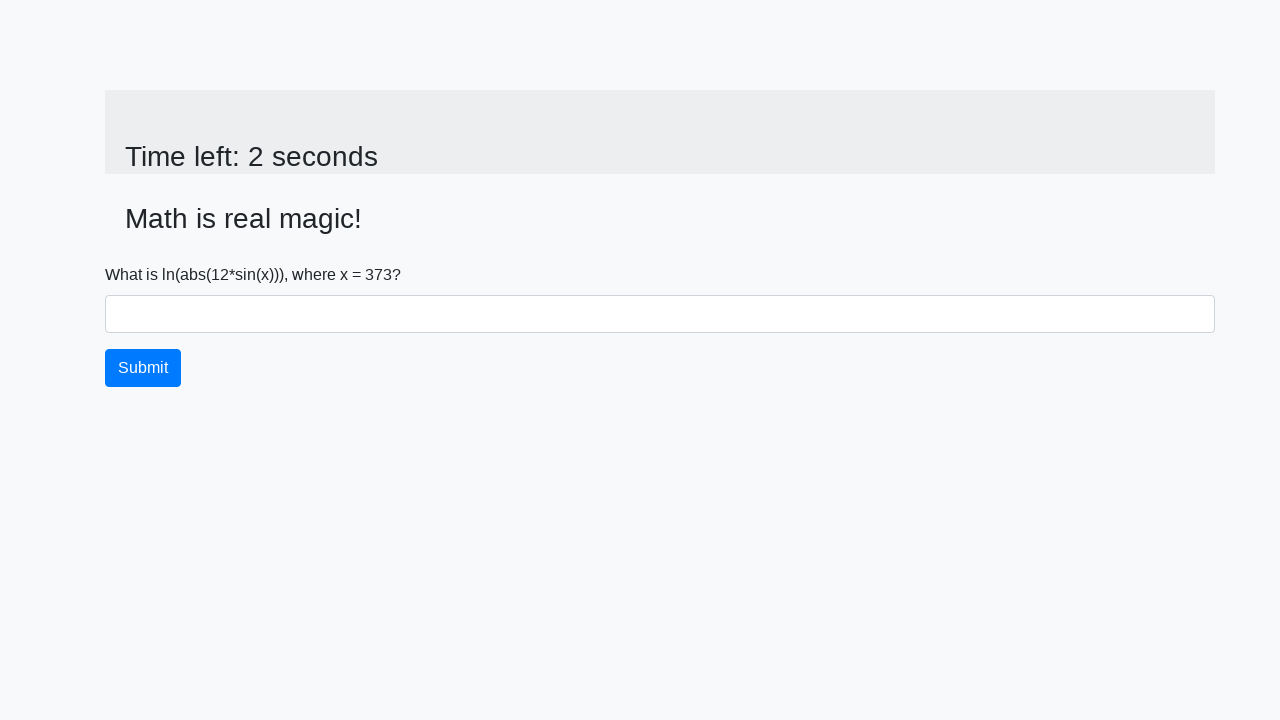

Filled answer field with calculated value: 2.198513535086867 on #answer
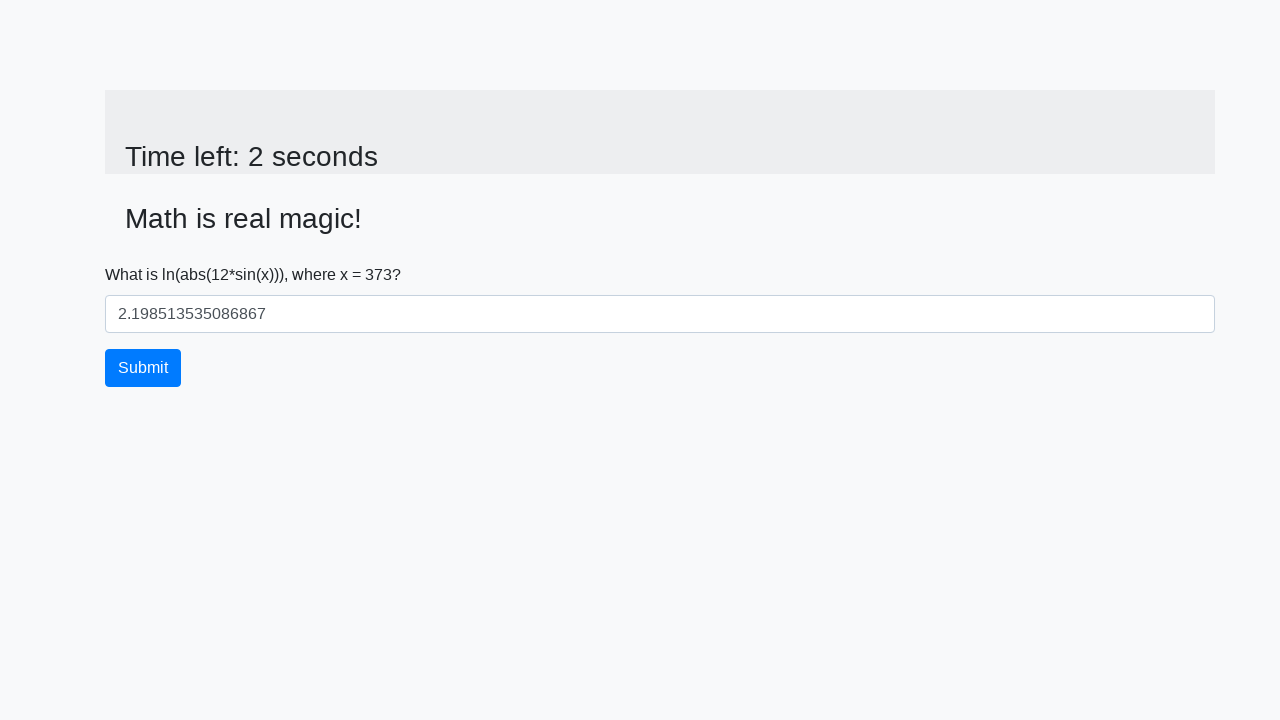

Clicked submit button at (143, 368) on button.btn
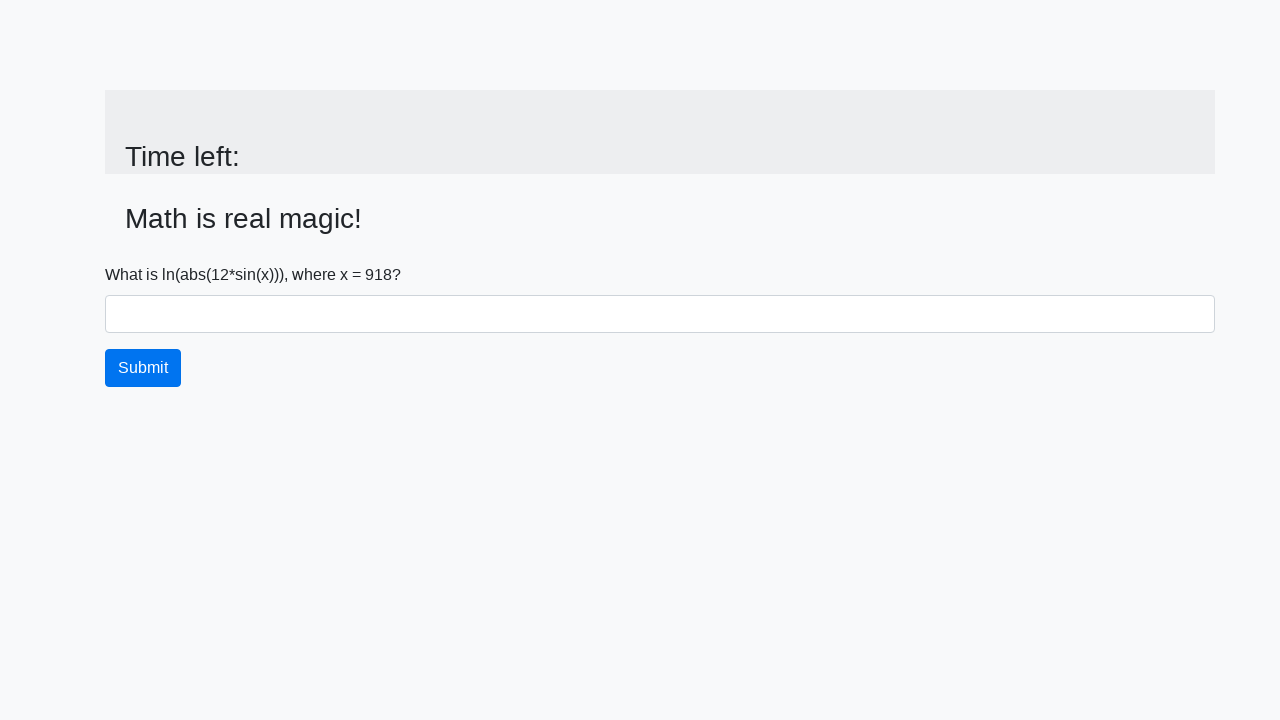

Waited for result
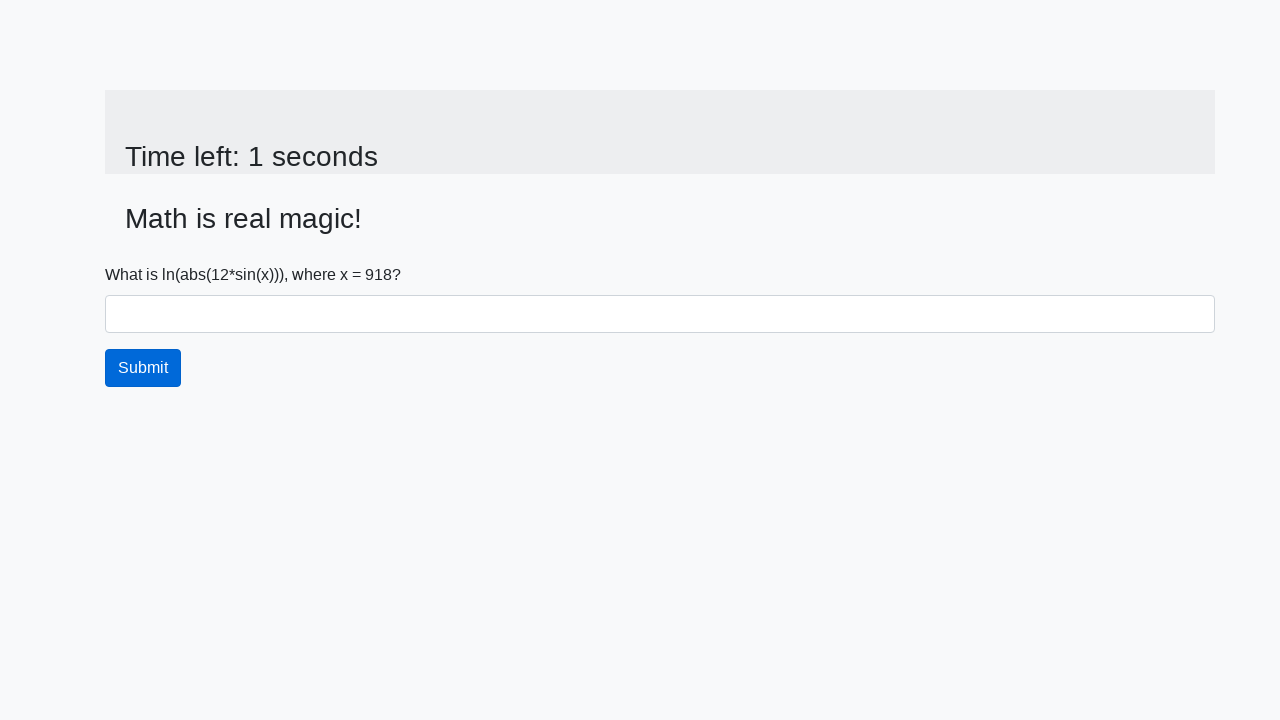

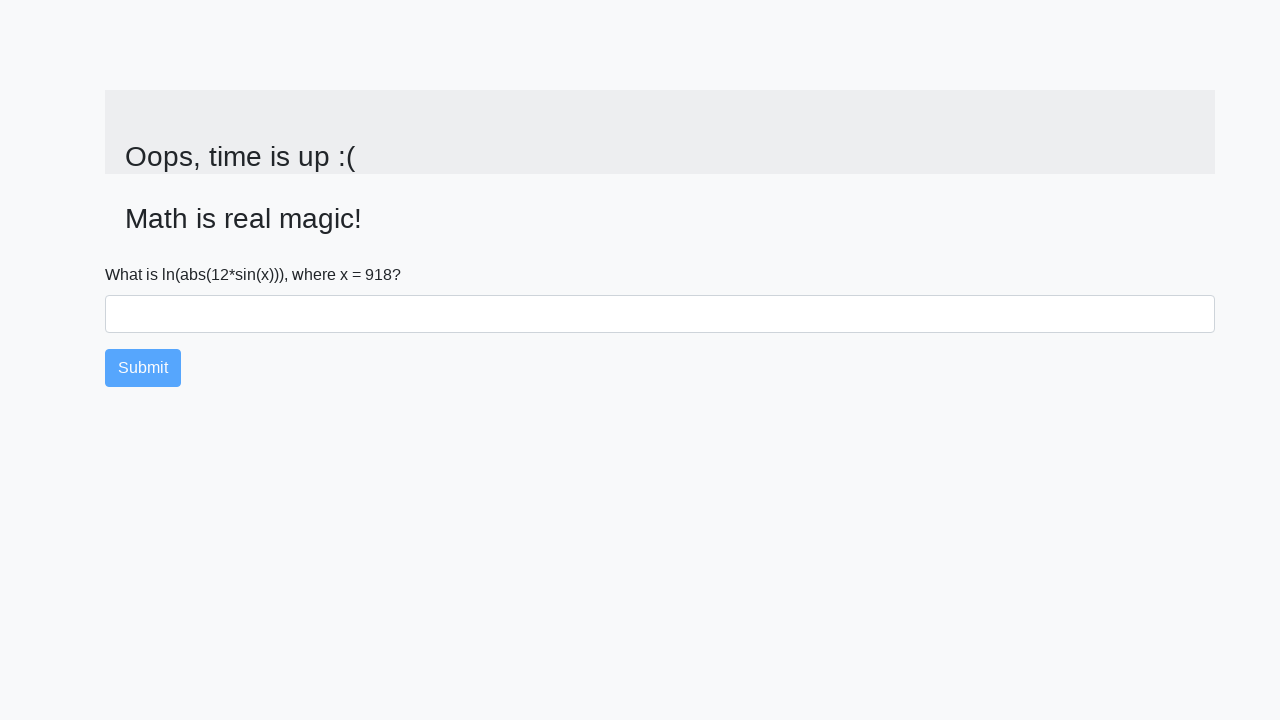